Tests JavaScript alert handling by clicking a button that triggers a JS alert, reading the alert text, and accepting the alert

Starting URL: https://the-internet.herokuapp.com/javascript_alerts

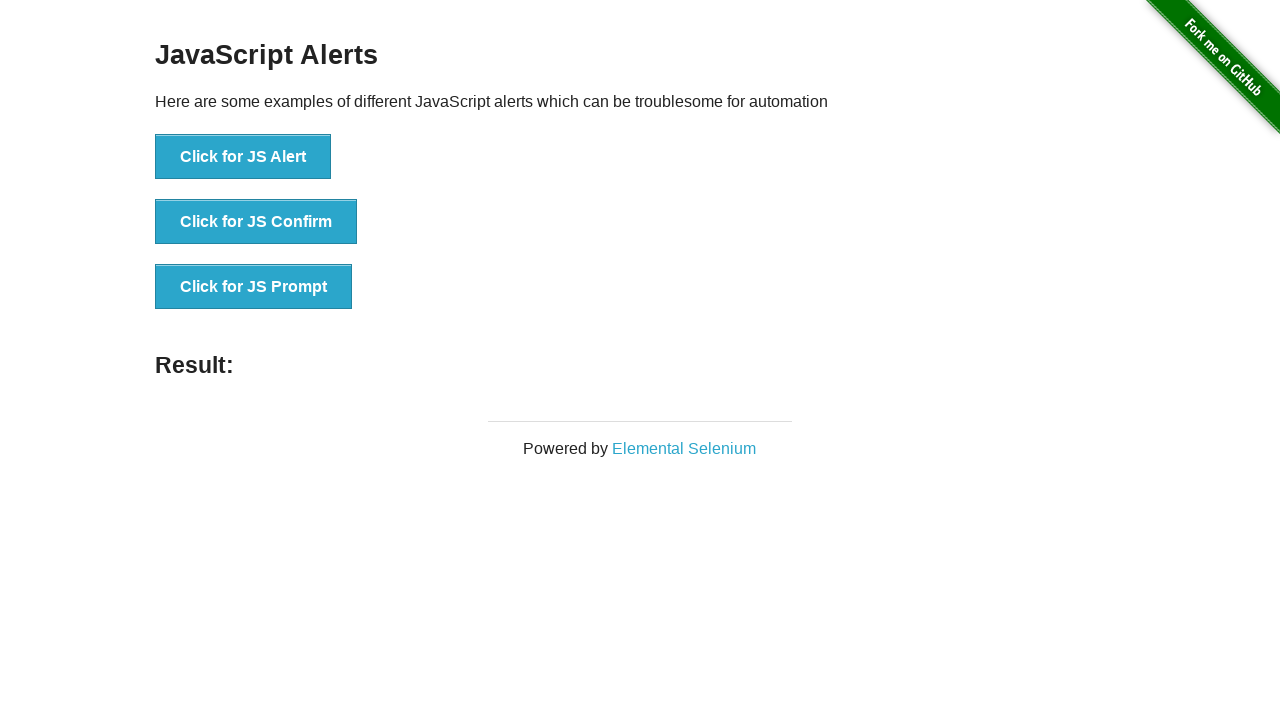

JS Alert button selector found and ready
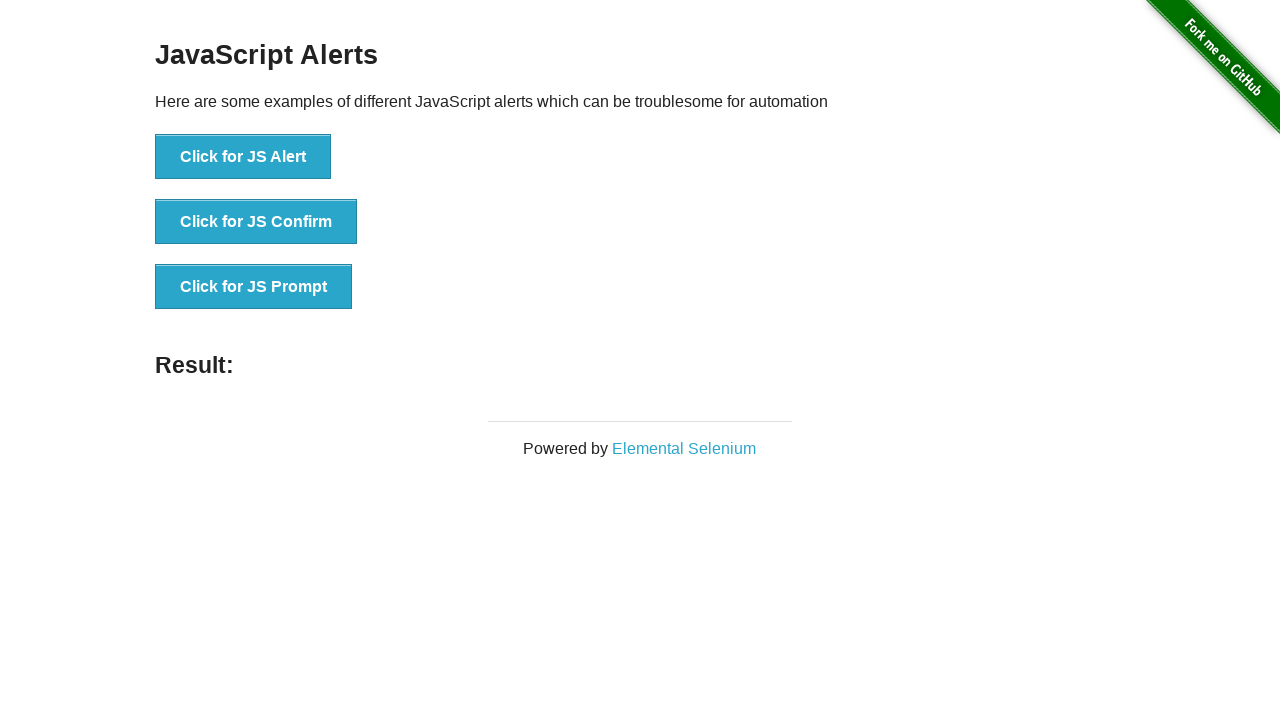

Clicked JS Alert button to trigger alert at (243, 157) on button[onclick='jsAlert()']
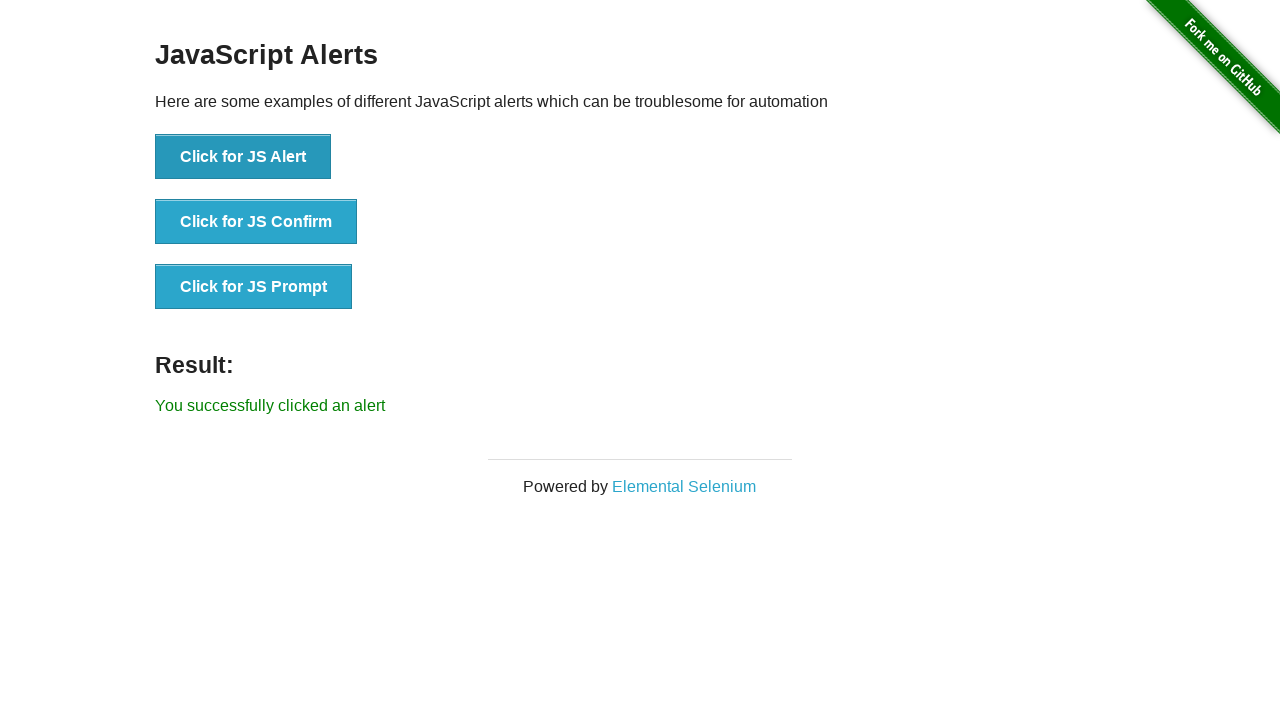

Set up dialog handler to accept alerts
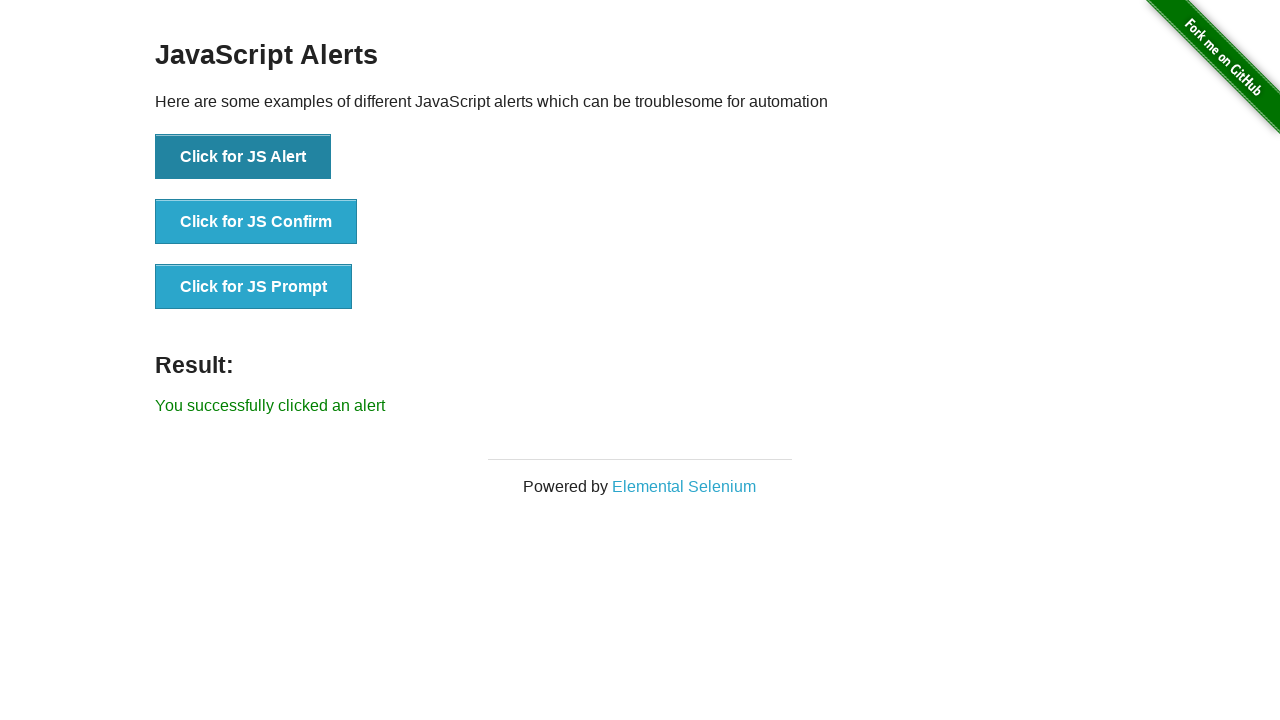

Registered explicit dialog handler
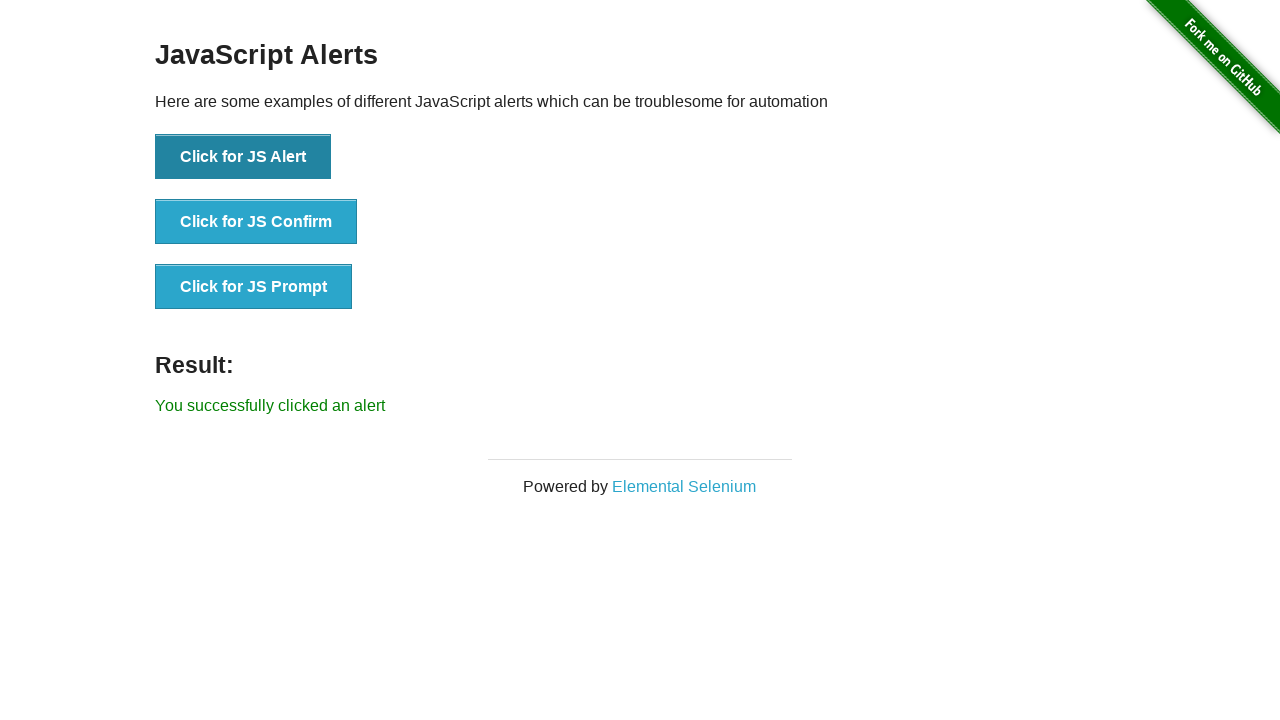

Clicked JS Alert button again with explicit handler at (243, 157) on button[onclick='jsAlert()']
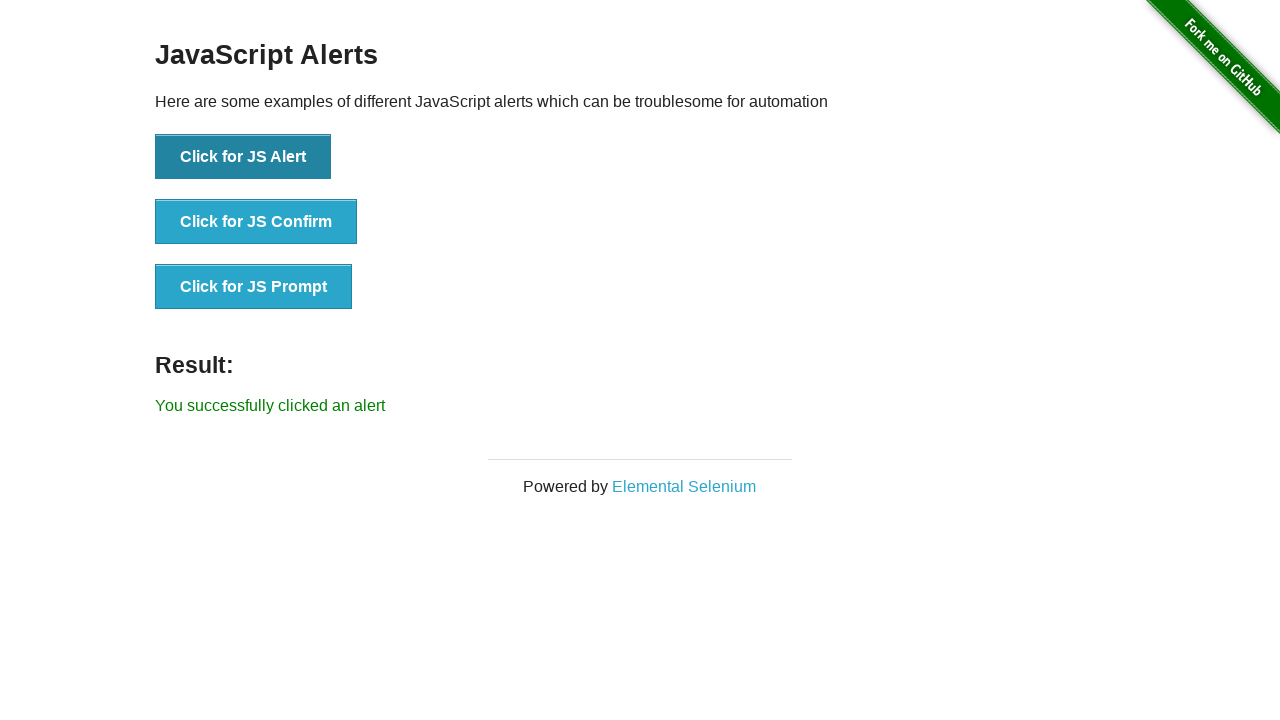

Alert result message displayed on page
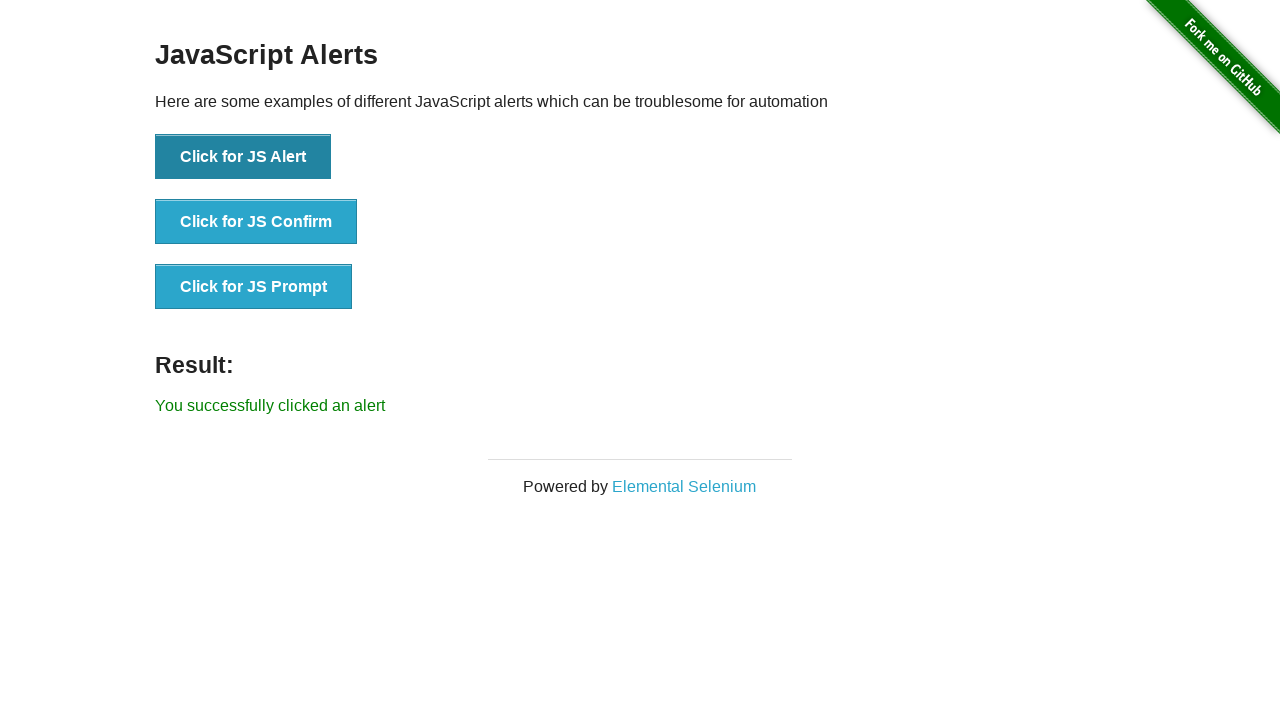

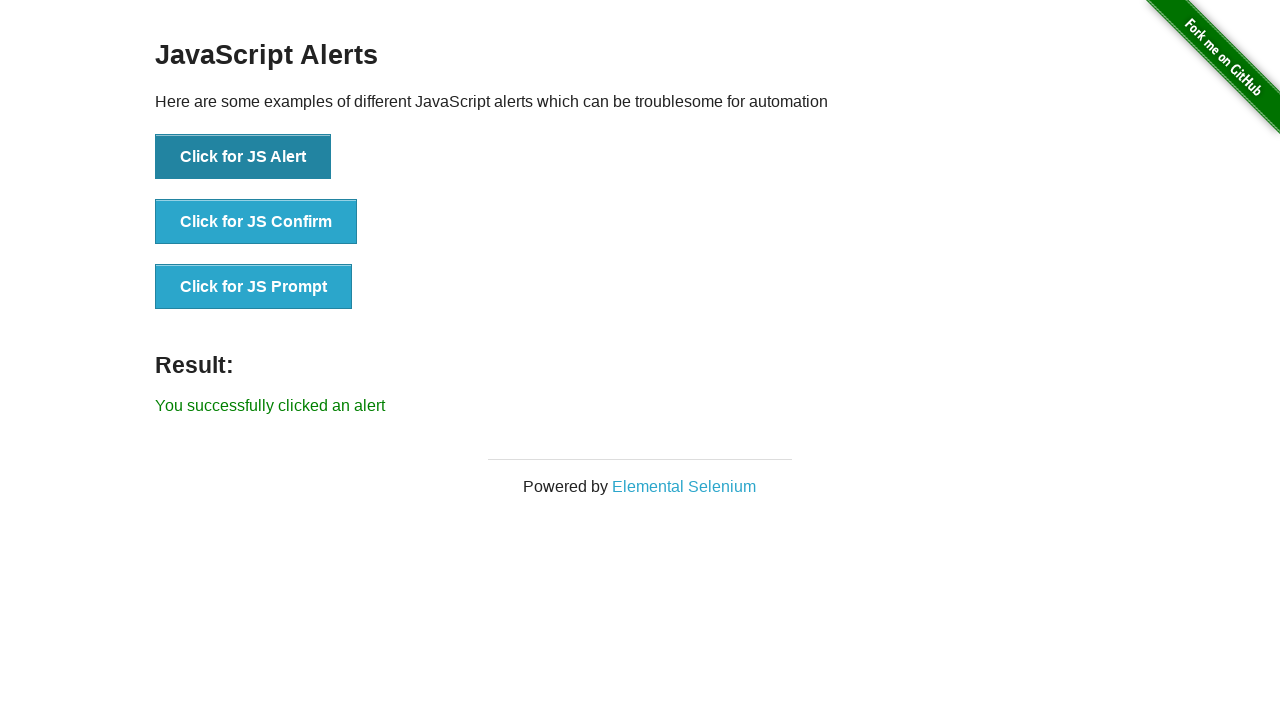